Tests drag and drop functionality on jQuery UI demo page by dragging an element and dropping it onto a target area

Starting URL: https://jqueryui.com/droppable/

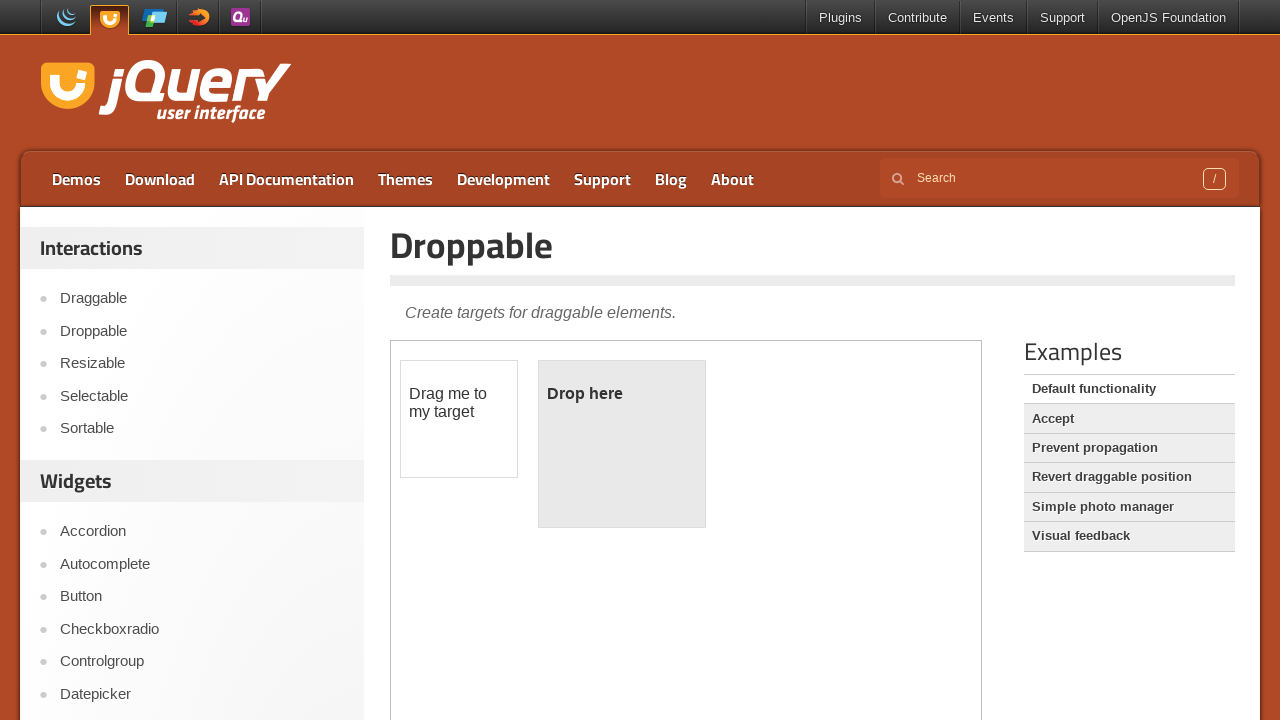

Located the demo iframe
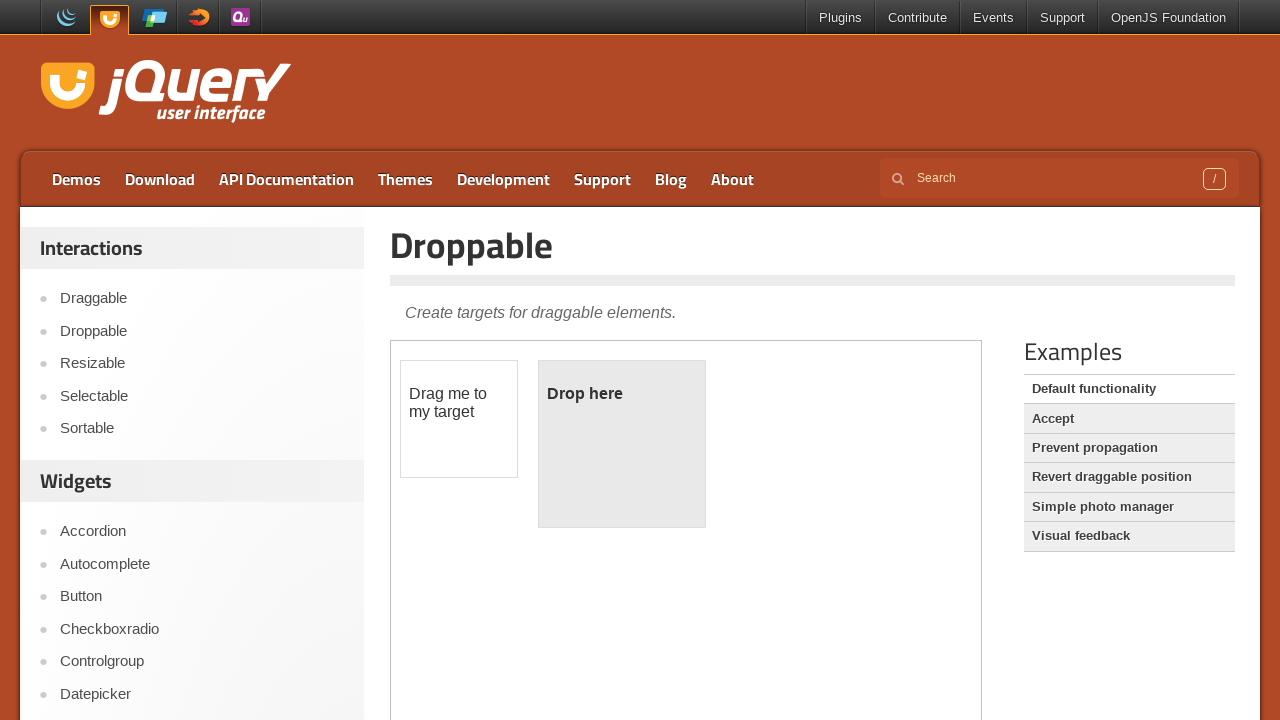

Located the draggable element
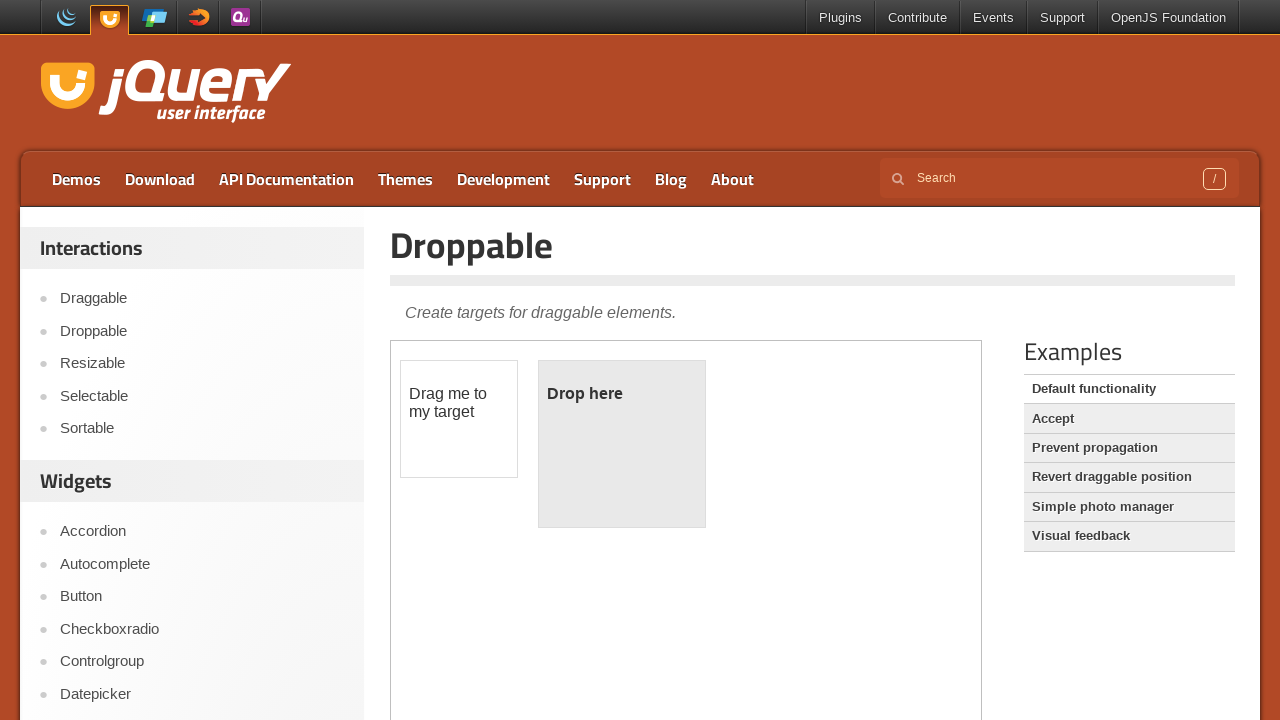

Located the droppable target element
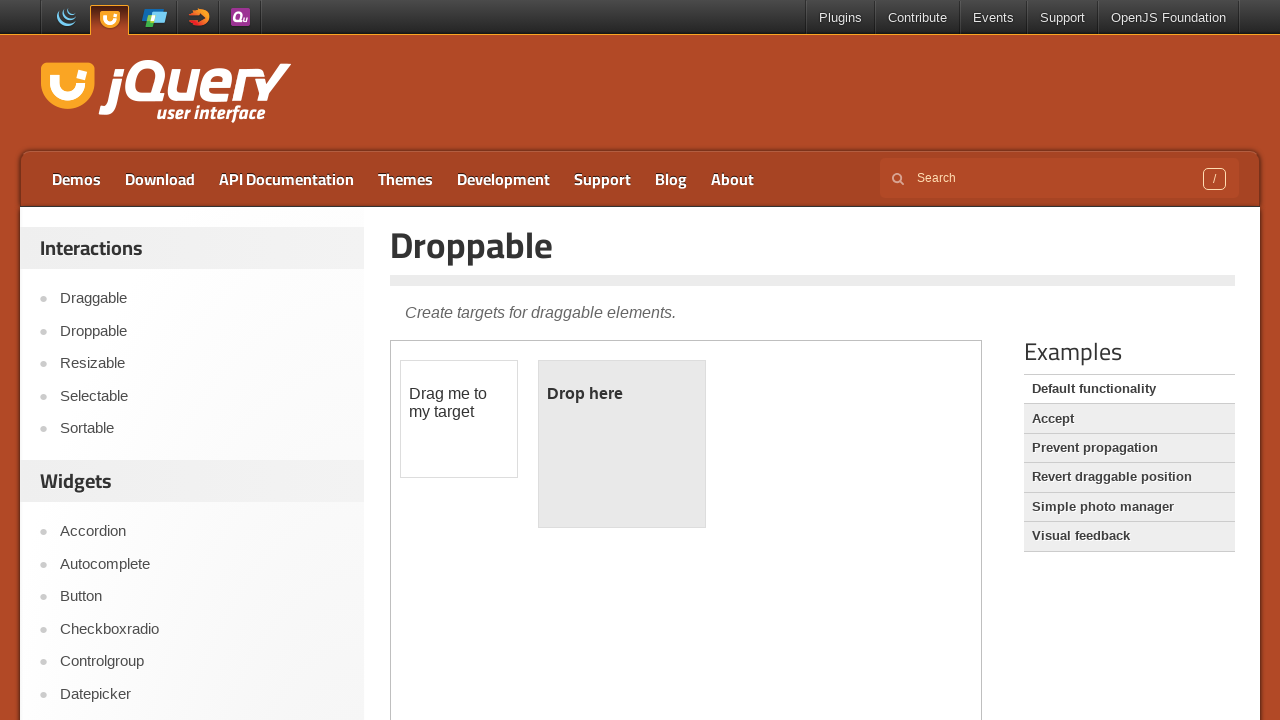

Dragged the draggable element onto the droppable target at (622, 444)
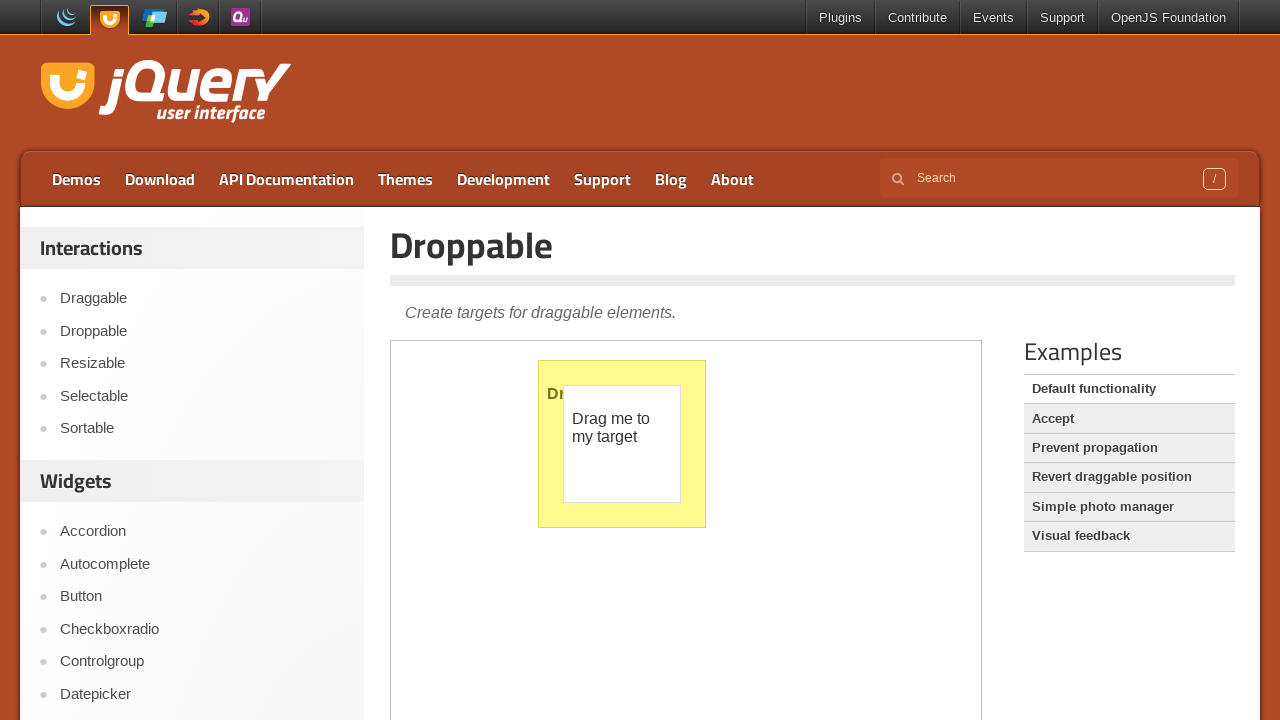

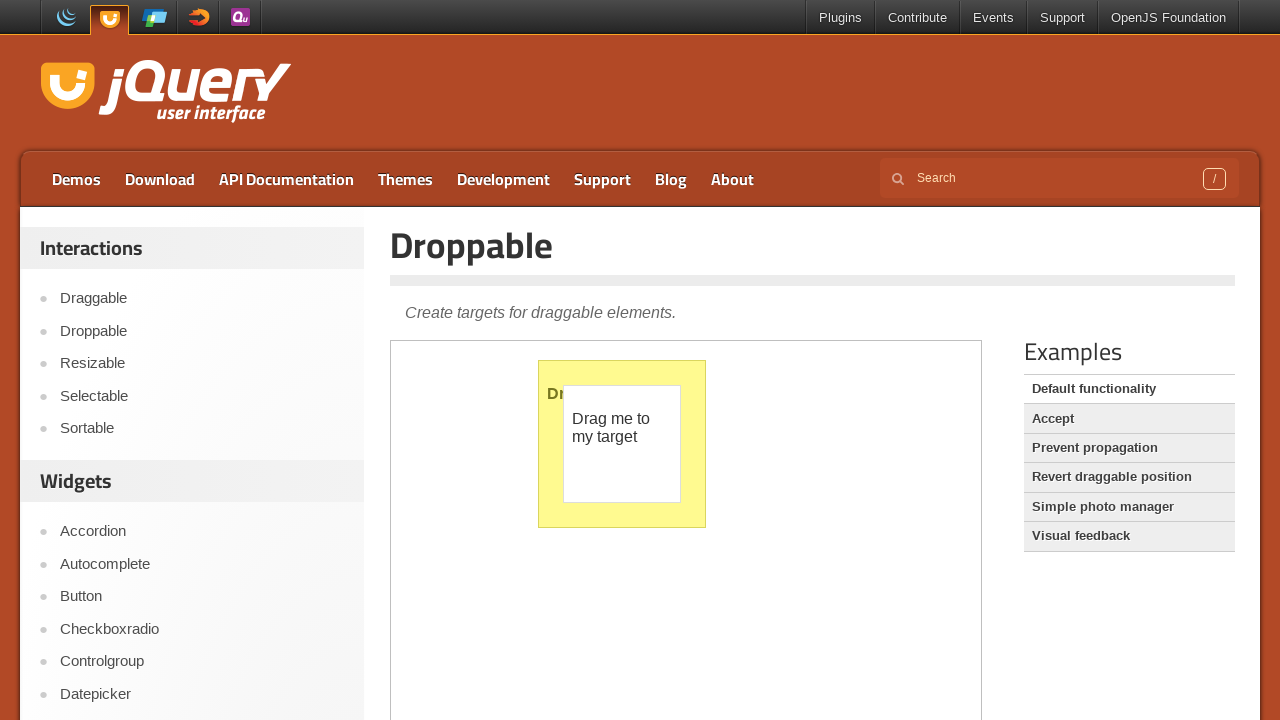